Tests that entering a number below 50 displays the correct error message "Number is too small"

Starting URL: https://uljanovs.github.io/site/tasks/enter_a_number

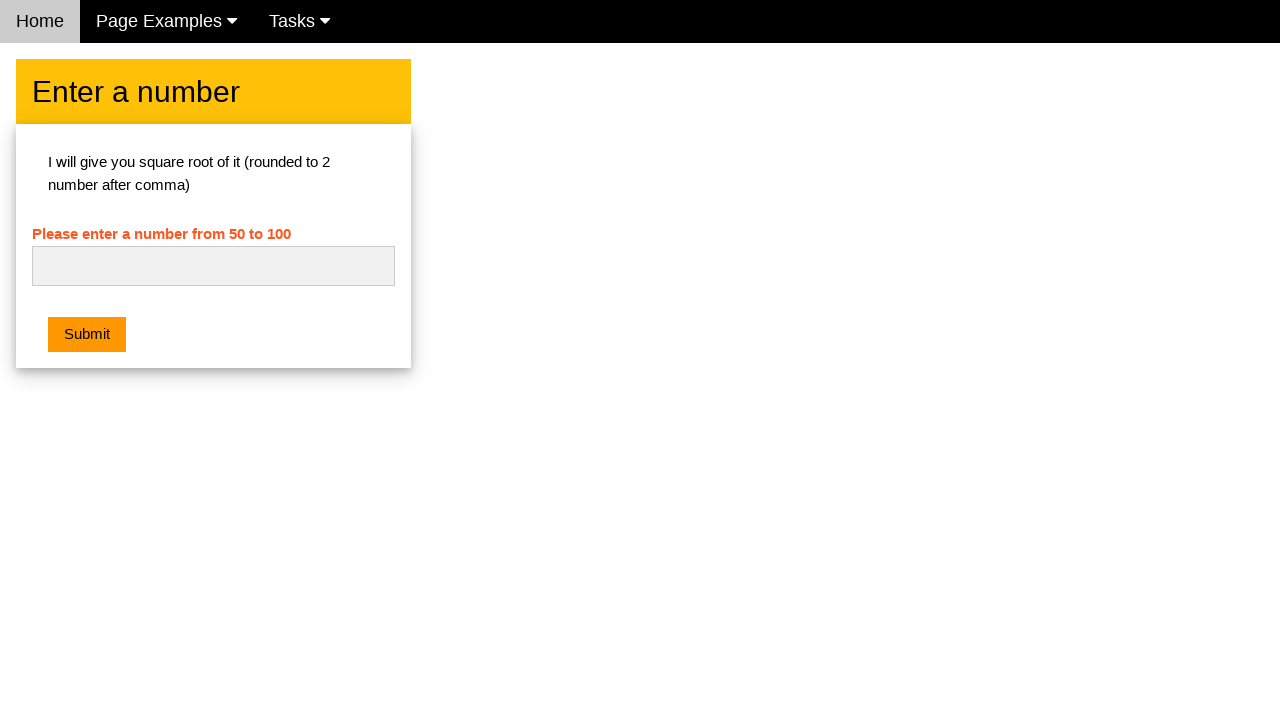

Navigated to the number entry task page
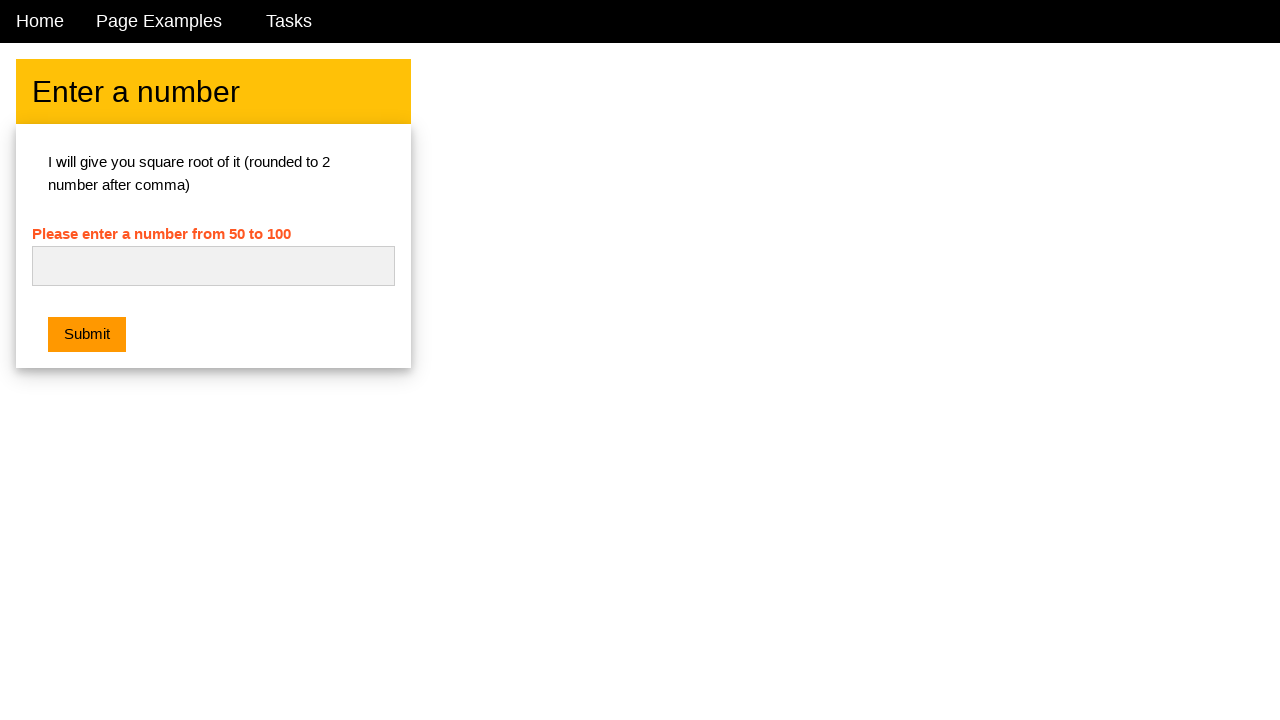

Entered number 48 (below minimum of 50) into the input field on #numb
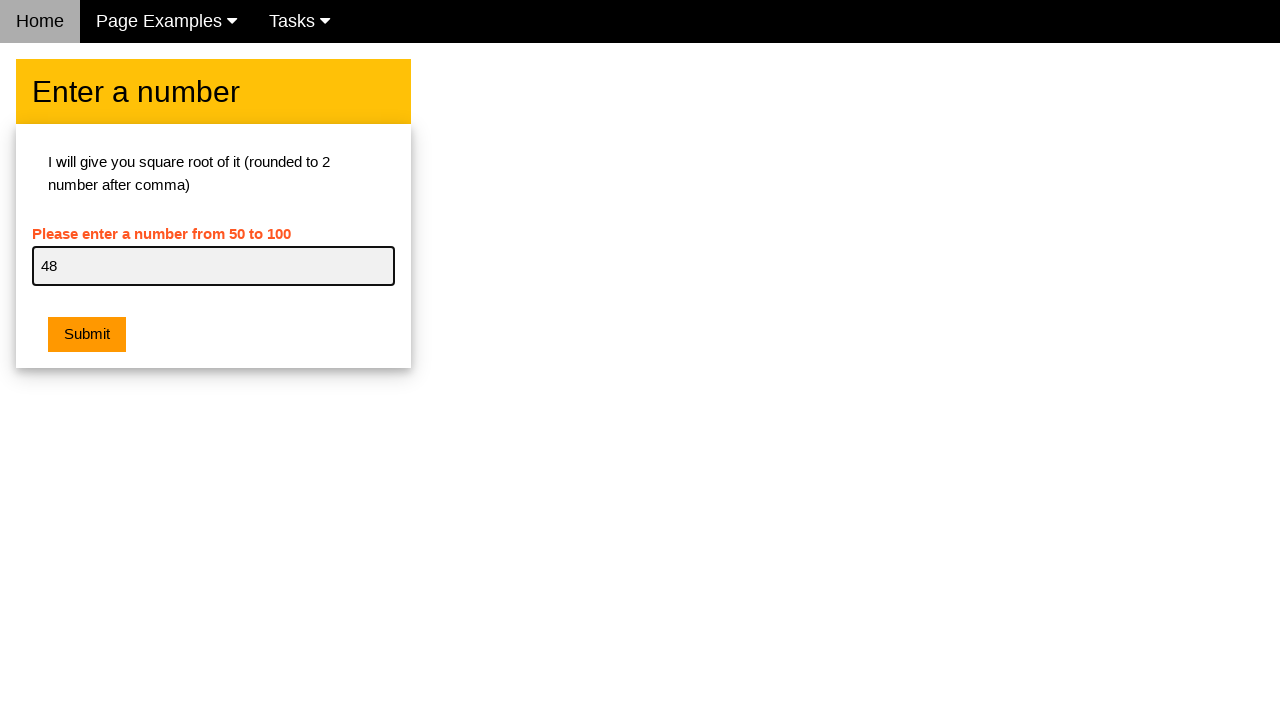

Clicked the submit button at (87, 335) on .w3-orange
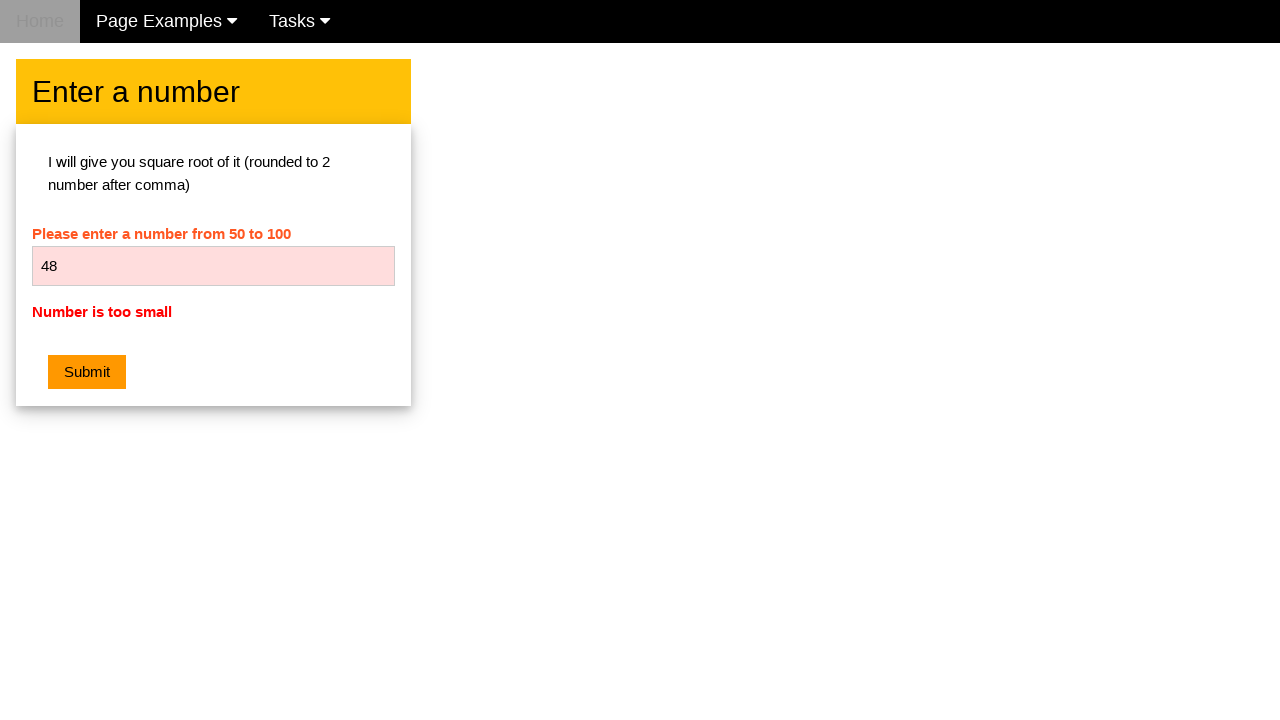

Retrieved error message text
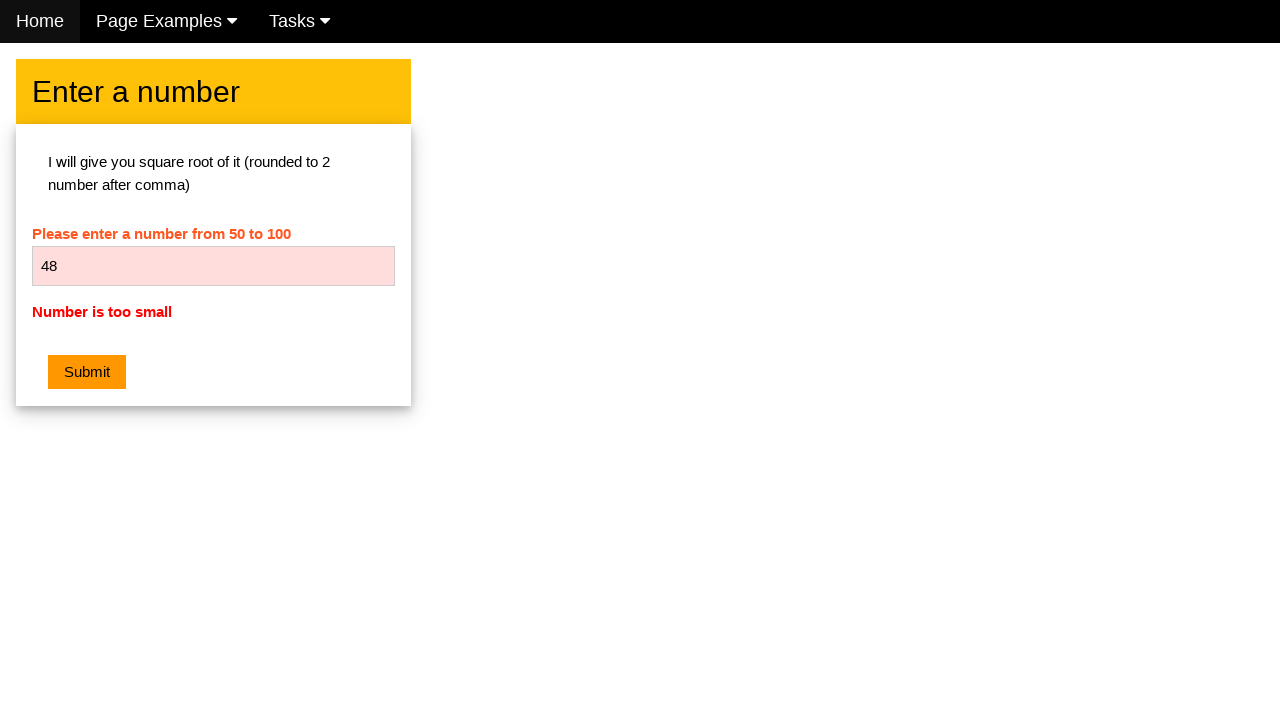

Verified error message displays 'Number is too small'
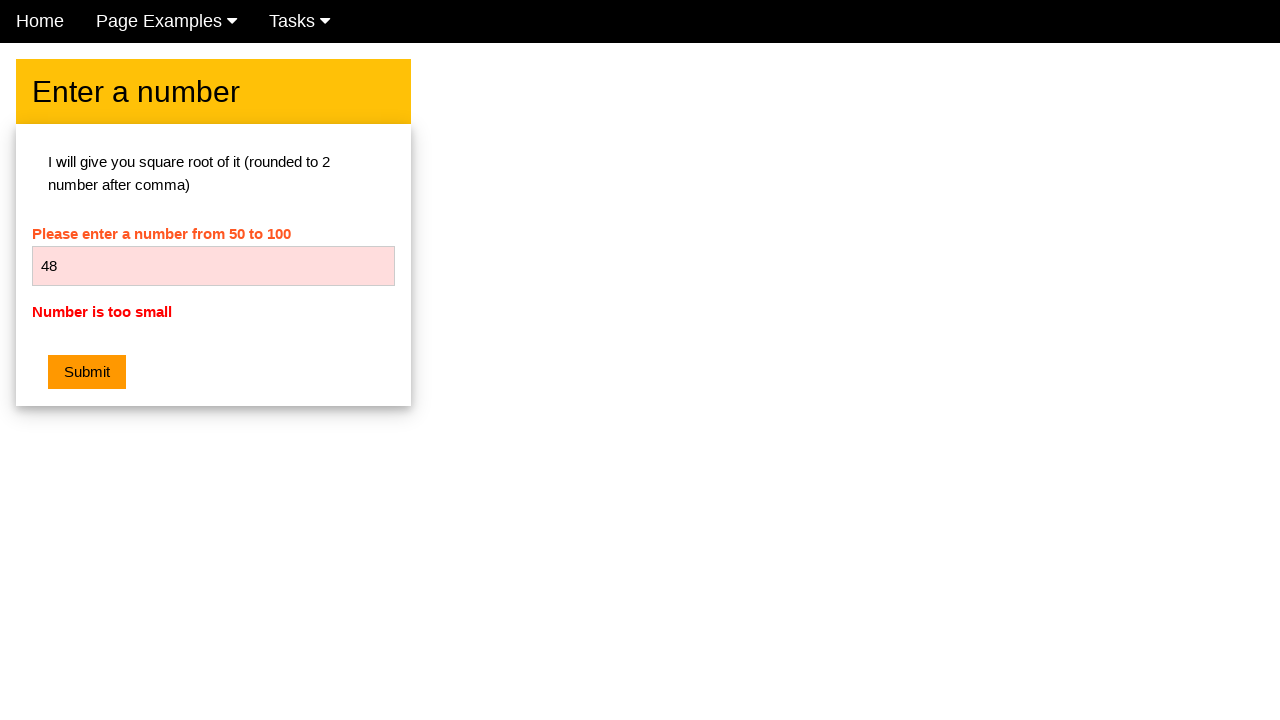

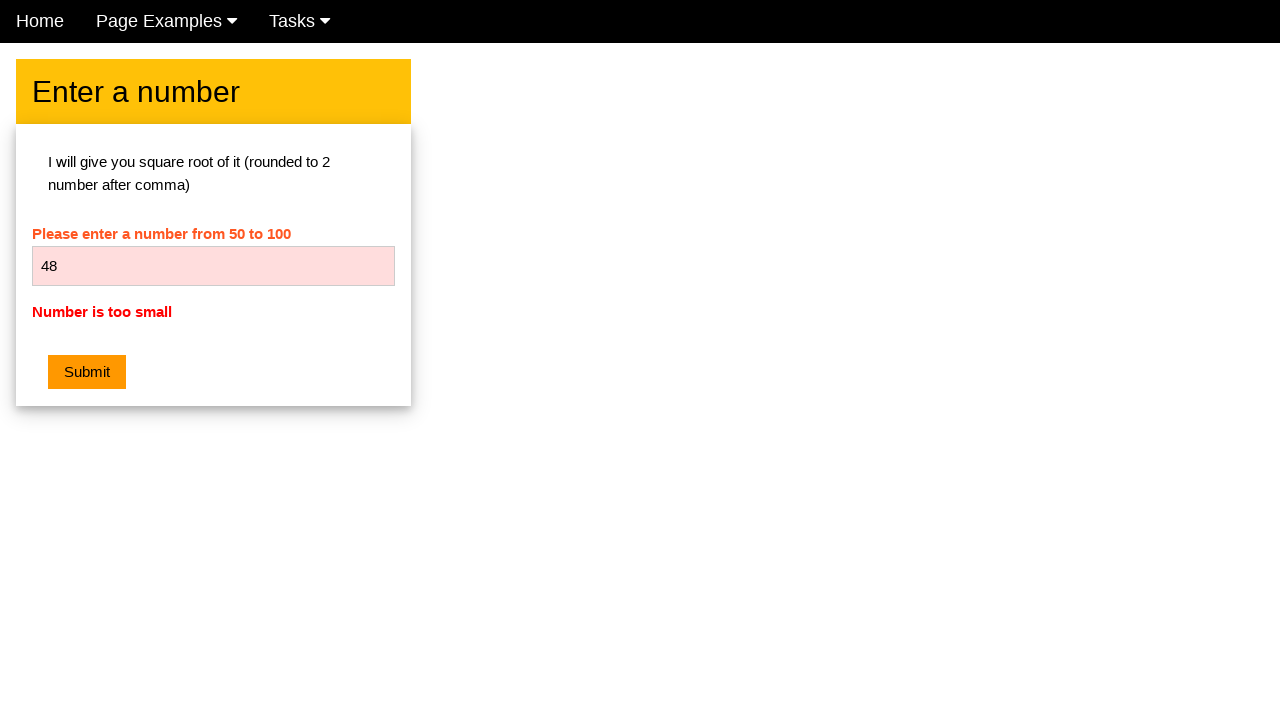